Tests form field interaction by filling a name field with text, clearing it, and entering new text to verify input field functionality on a reservation app.

Starting URL: http://example.selenium.jp/reserveApp/

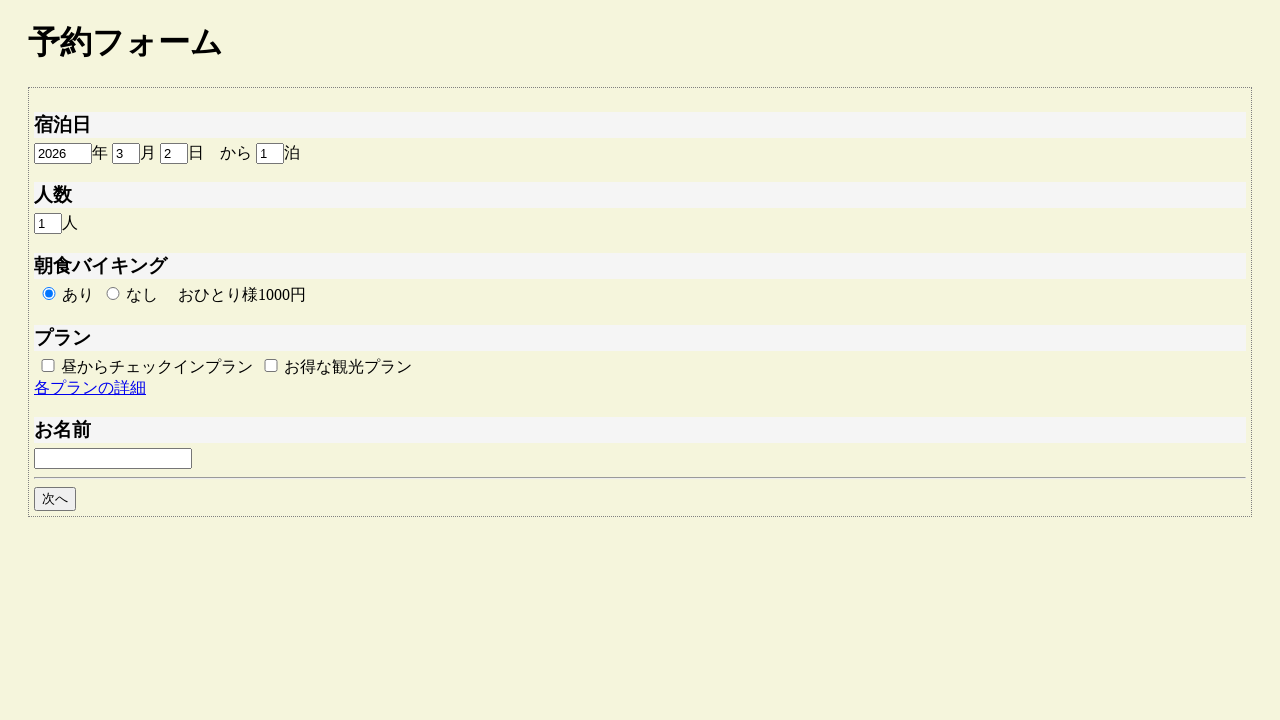

Filled name field with 'abc' on input[name='gname']
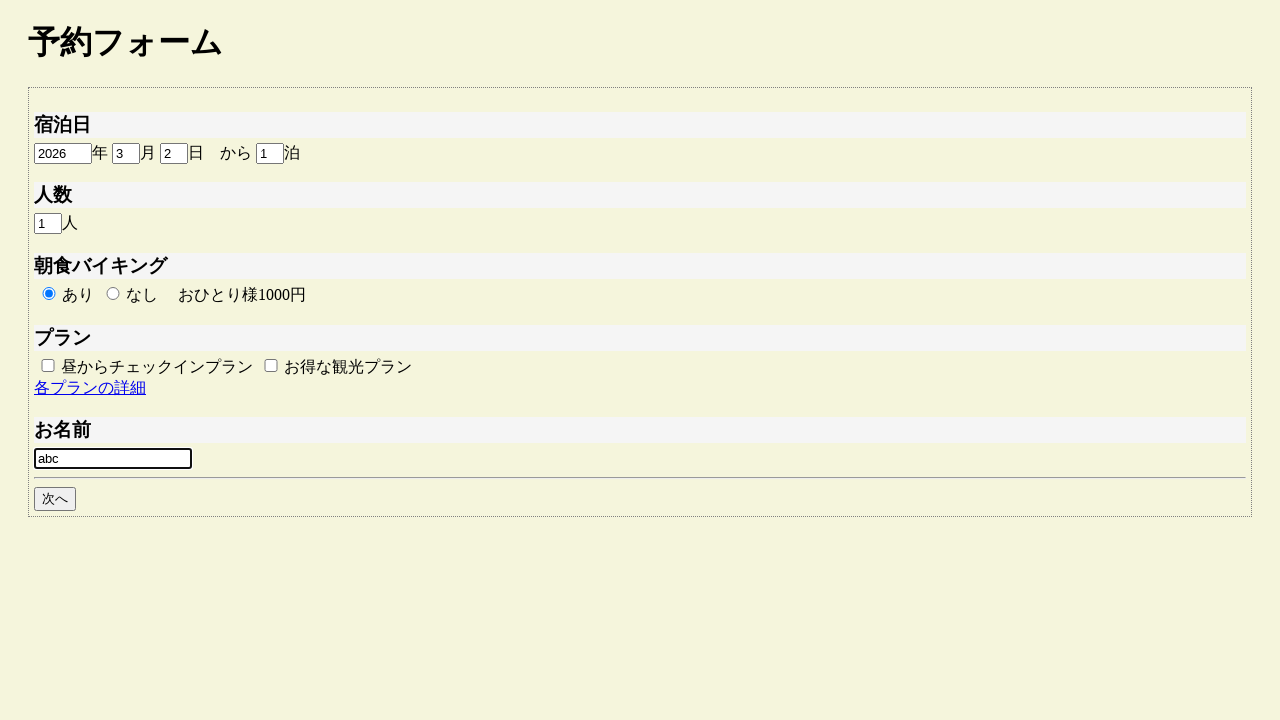

Cleared the name field on input[name='gname']
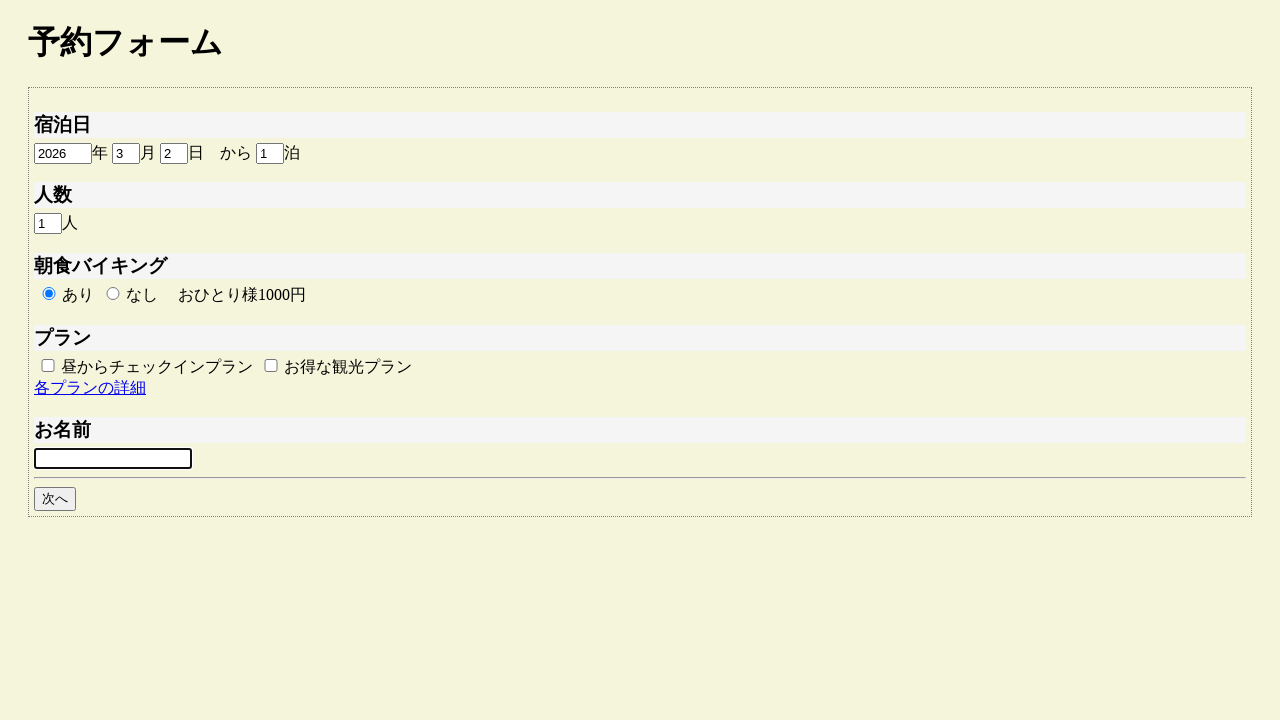

Filled name field with 'xyz' on input[name='gname']
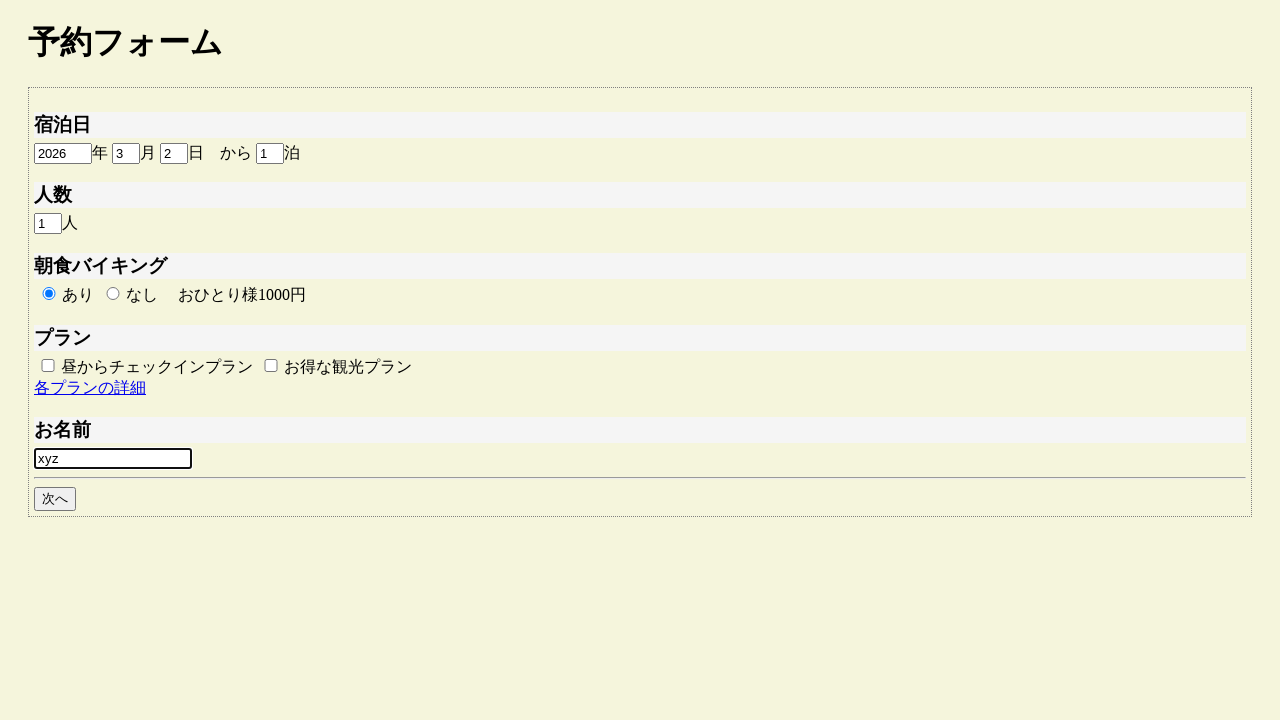

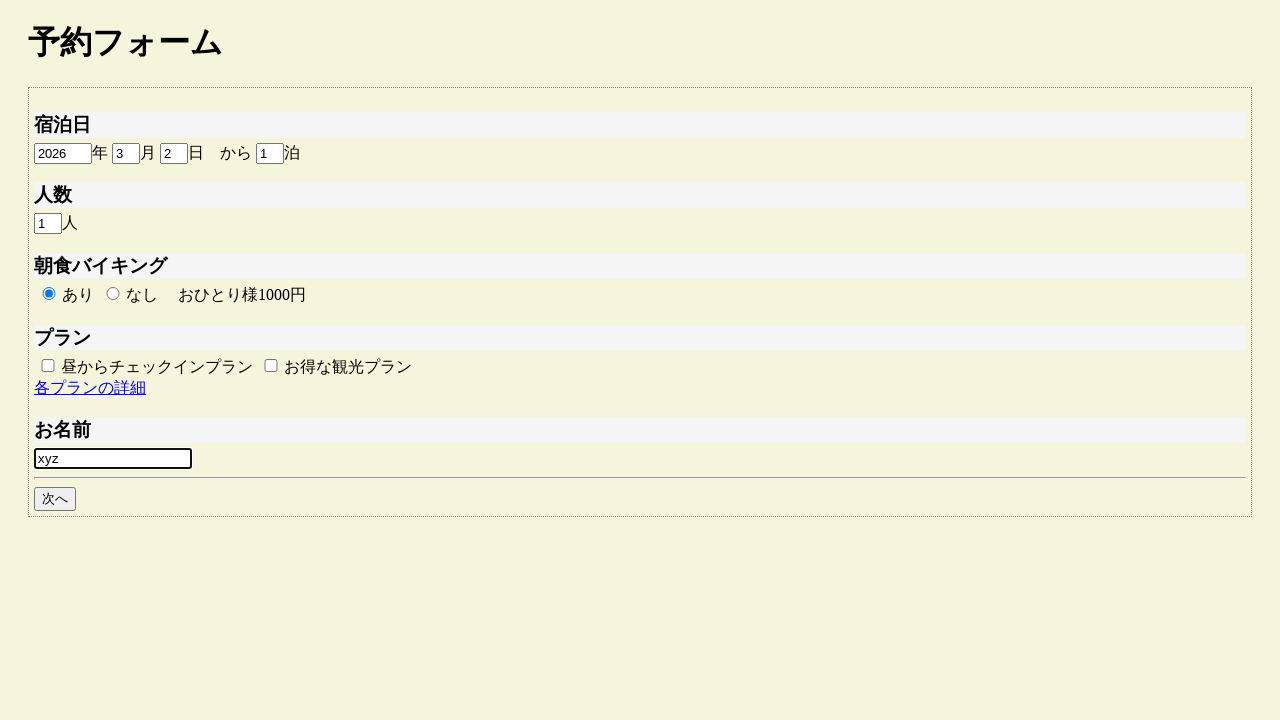